Tests W3Schools JavaScript prompt example by switching to iframe, clicking the Try it button, and handling the prompt alert by dismissing it

Starting URL: https://www.w3schools.com/js/tryit.asp?filename=tryjs_prompt

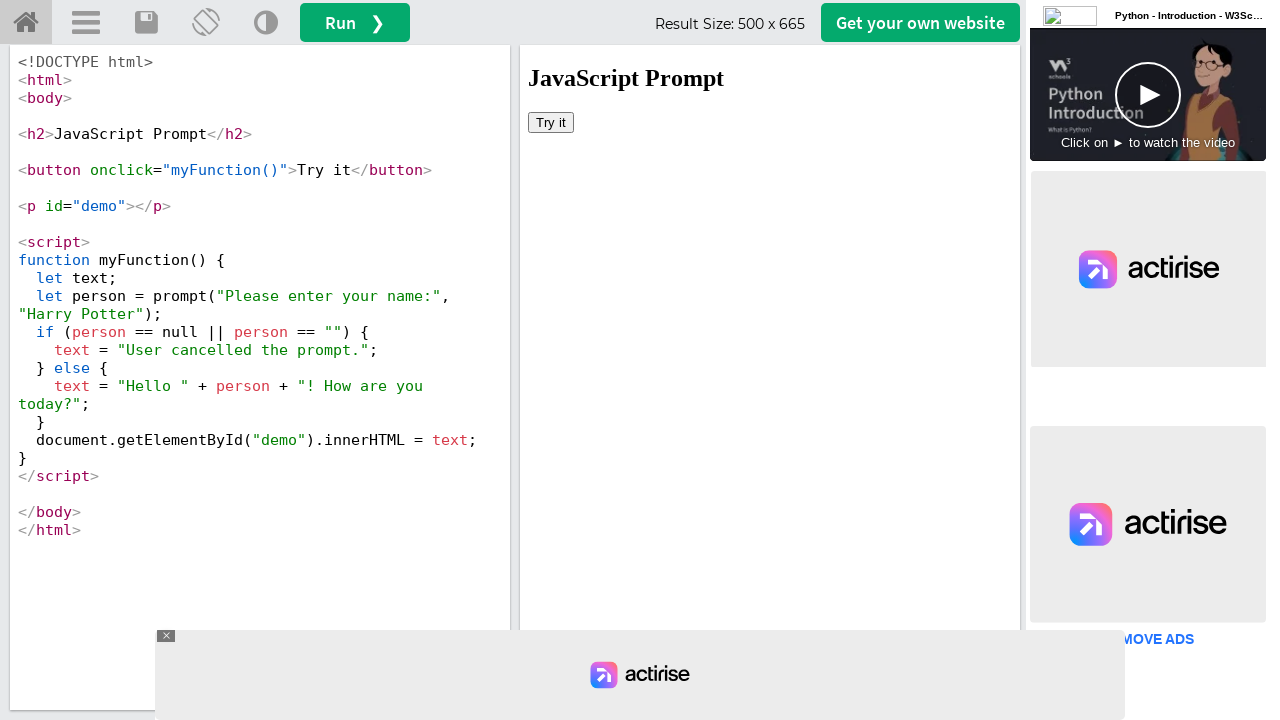

Located iframe with id 'iframeResult' containing the JavaScript prompt example
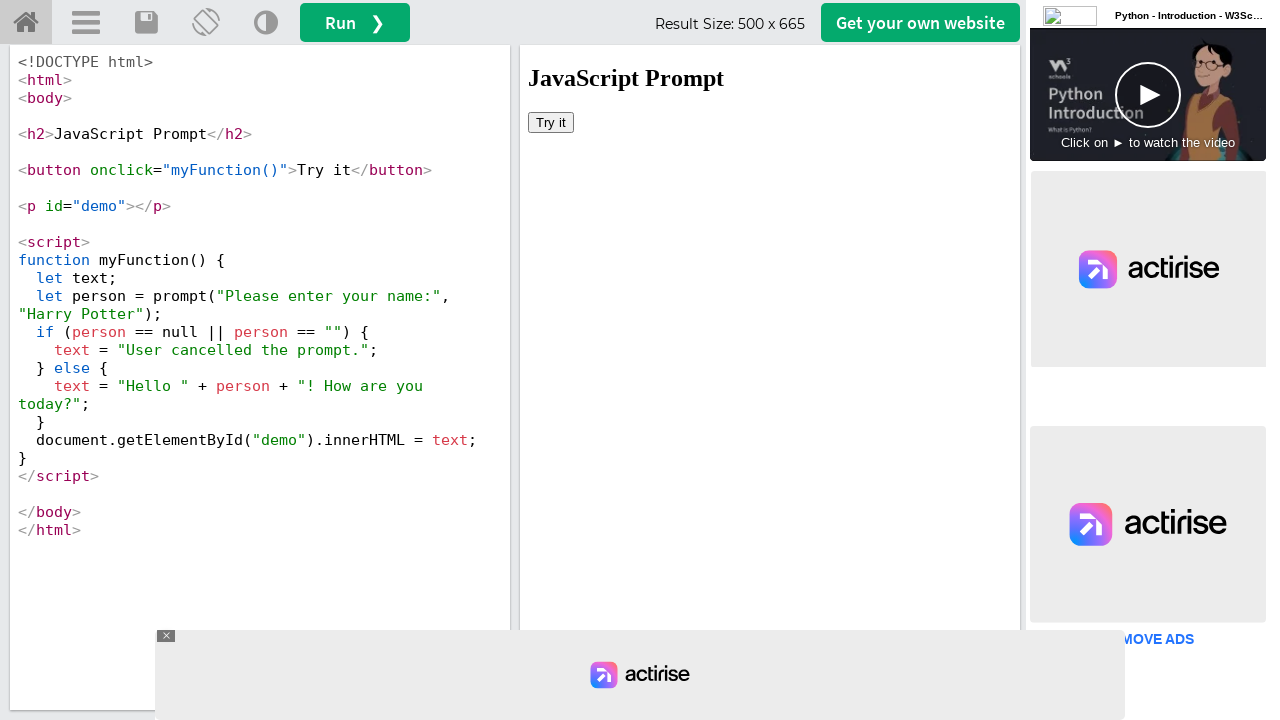

Clicked 'Try it' button to trigger the prompt dialog at (551, 122) on #iframeResult >> internal:control=enter-frame >> button:text('Try it')
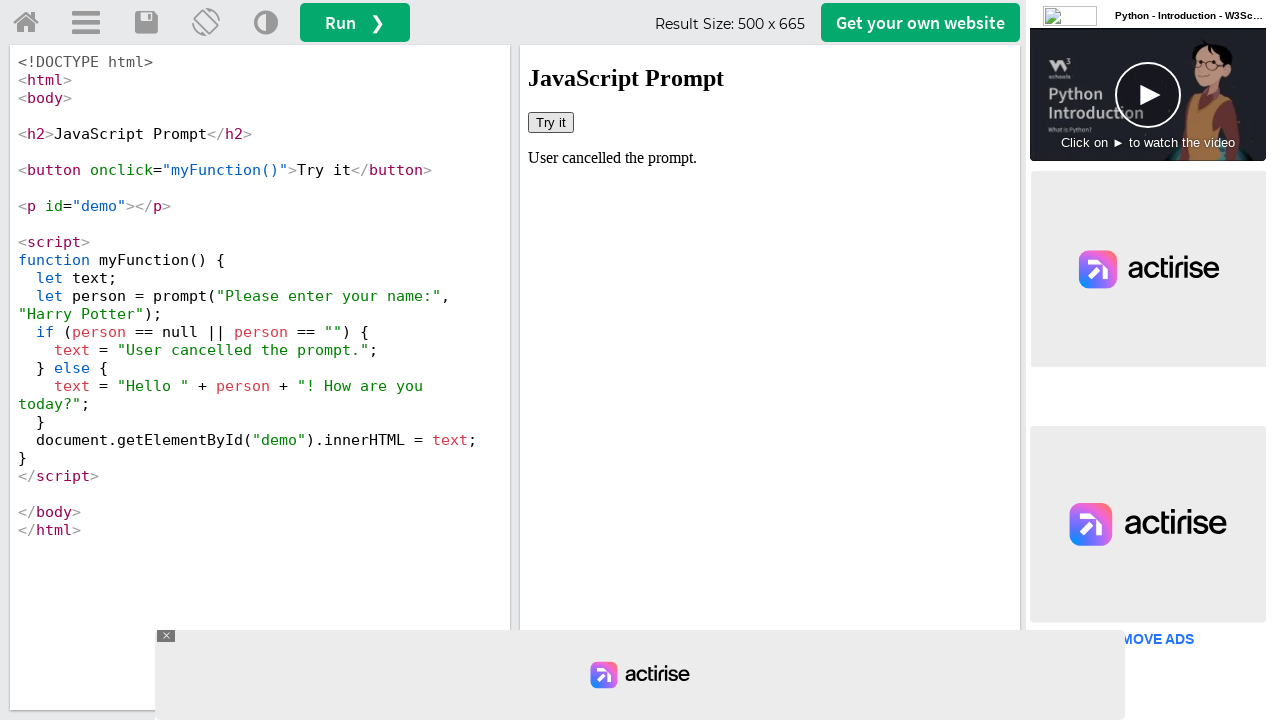

Set up dialog handler to dismiss any prompt alerts
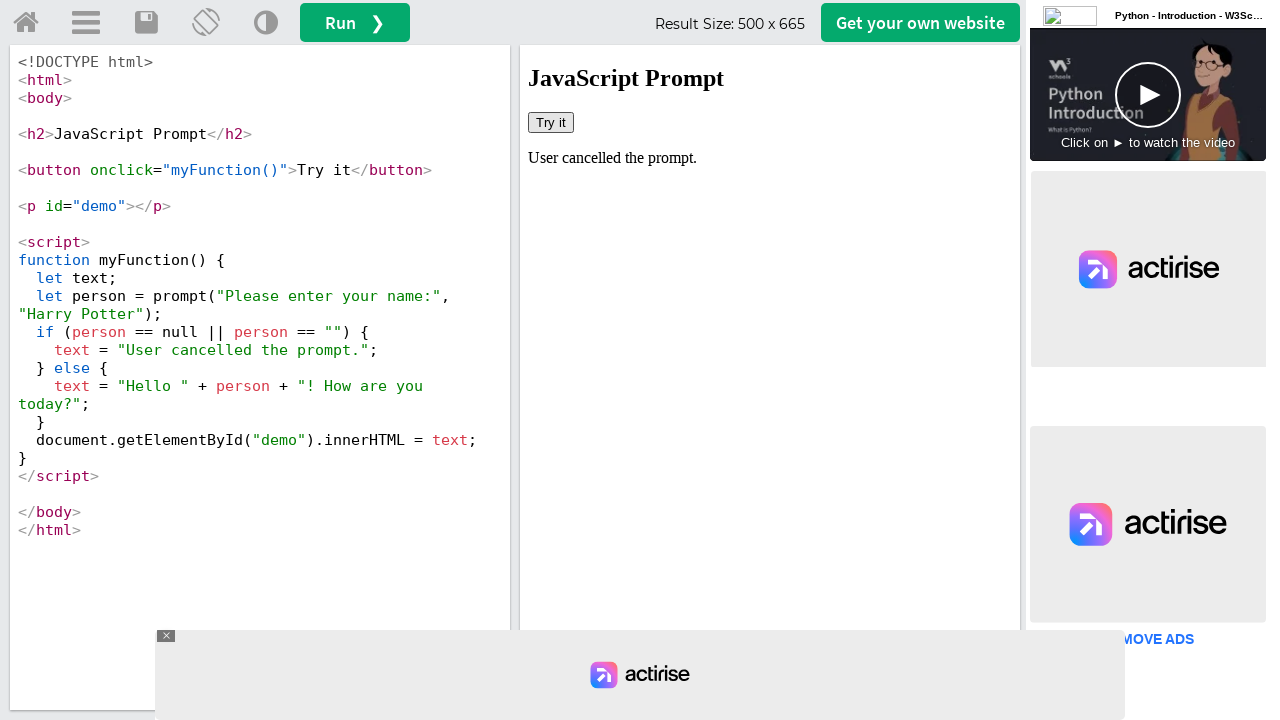

Retrieved result text from #demo element after dismissing prompt
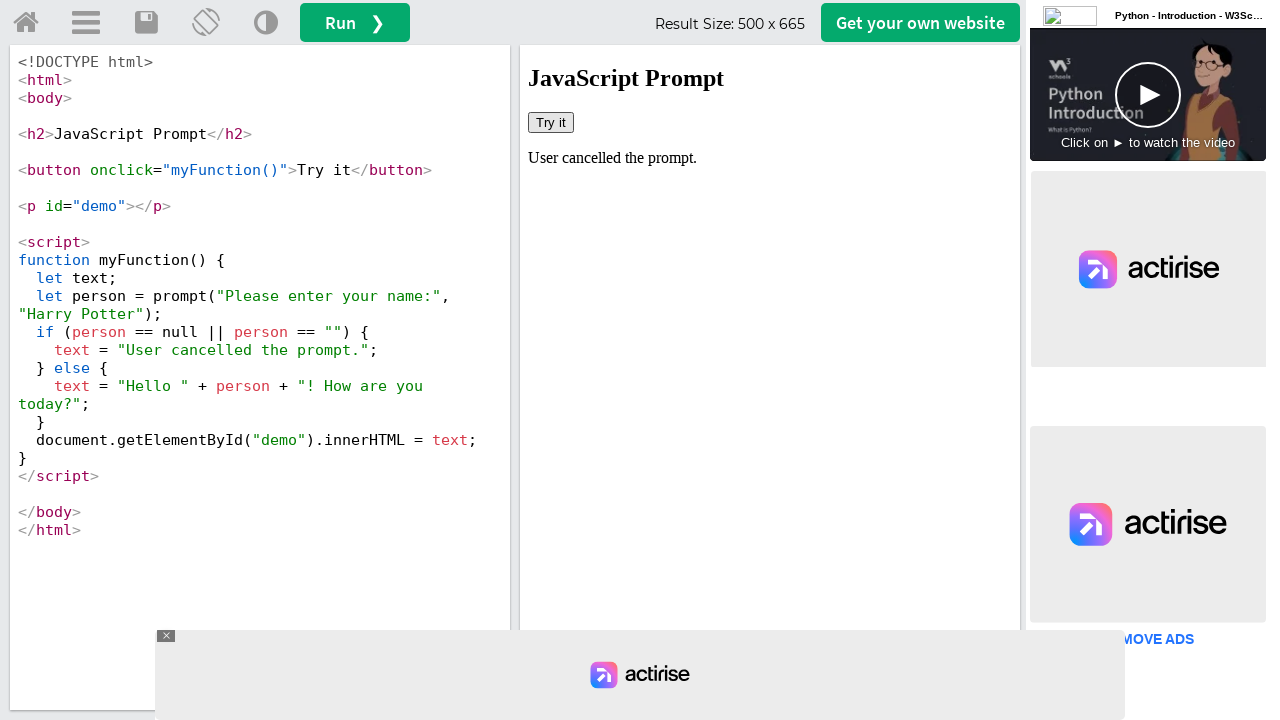

Printed result text: User cancelled the prompt.
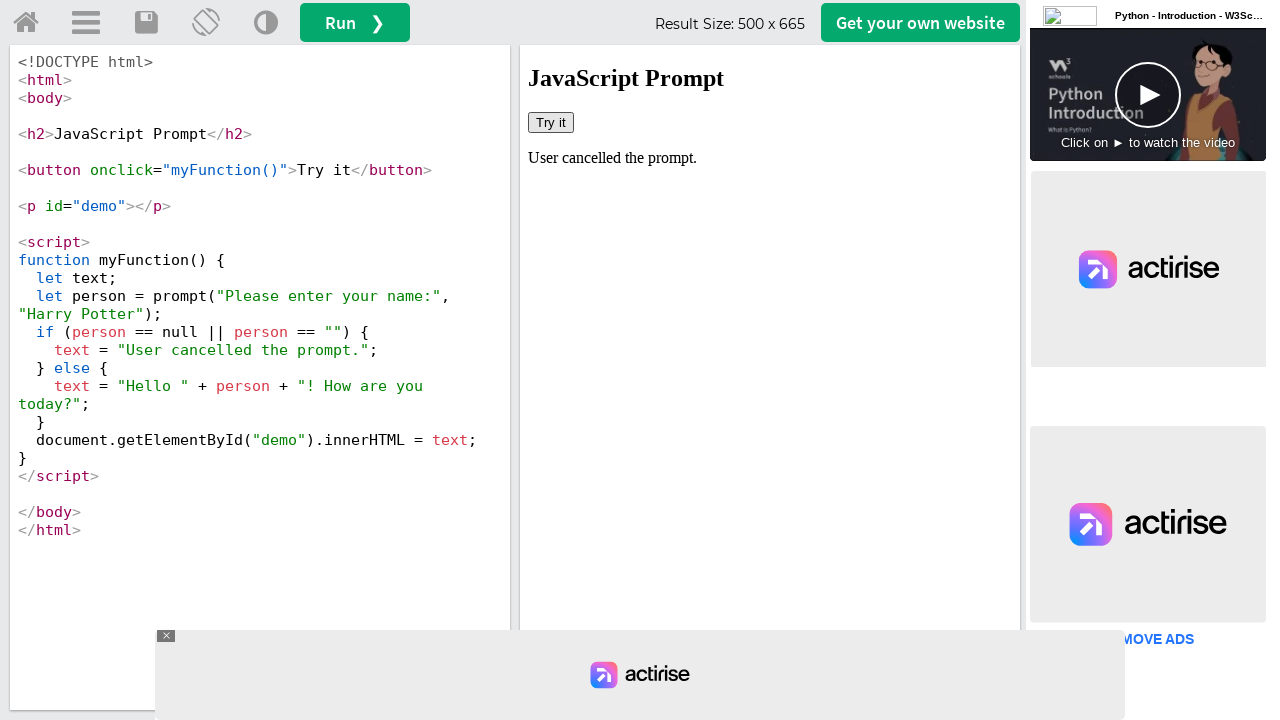

Verified that the prompt was cancelled - 'cancelled' text found in result
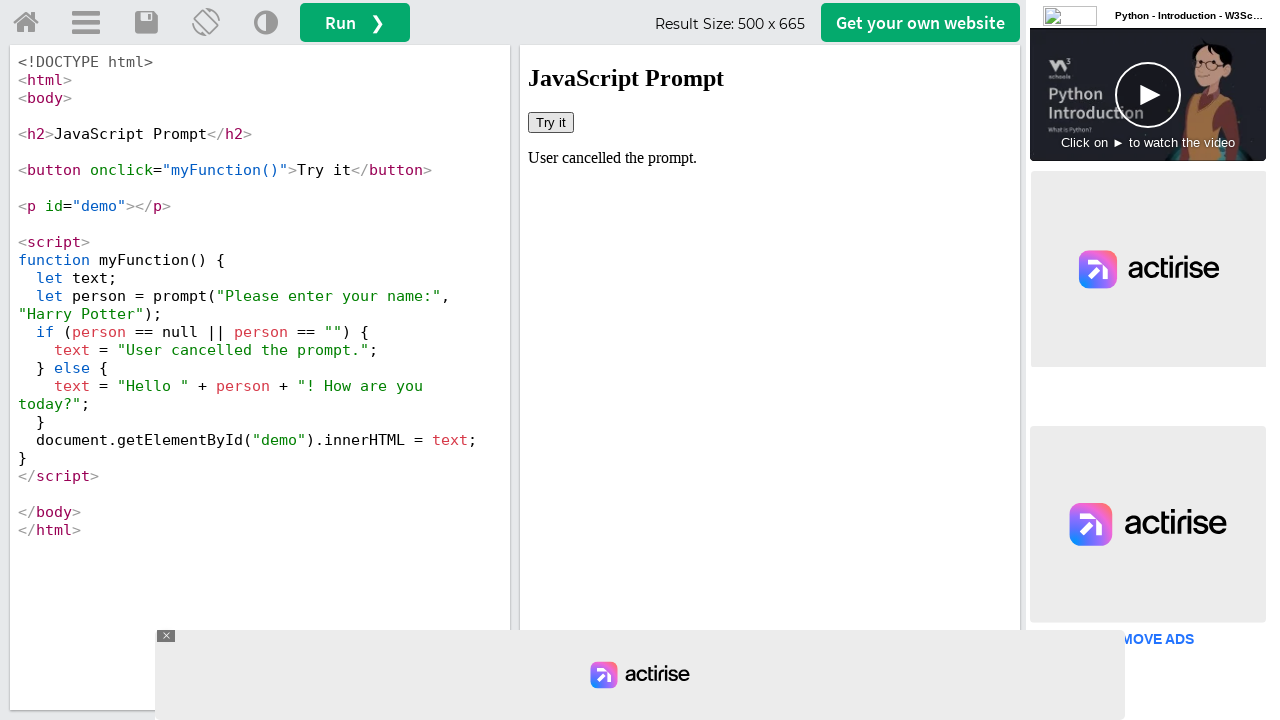

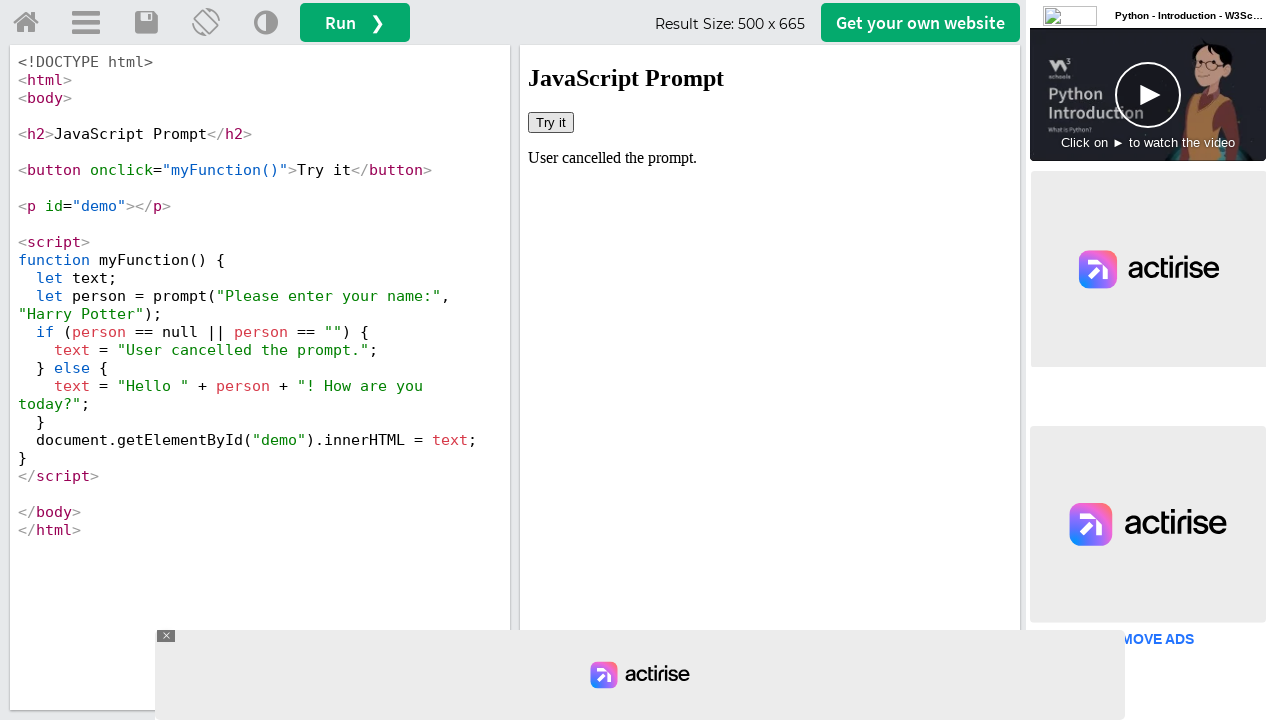